Navigates to the Brazilian Central Bank's Focus publication page and verifies that the publication information element is visible and loaded.

Starting URL: https://www.bcb.gov.br/publicacoes/focus

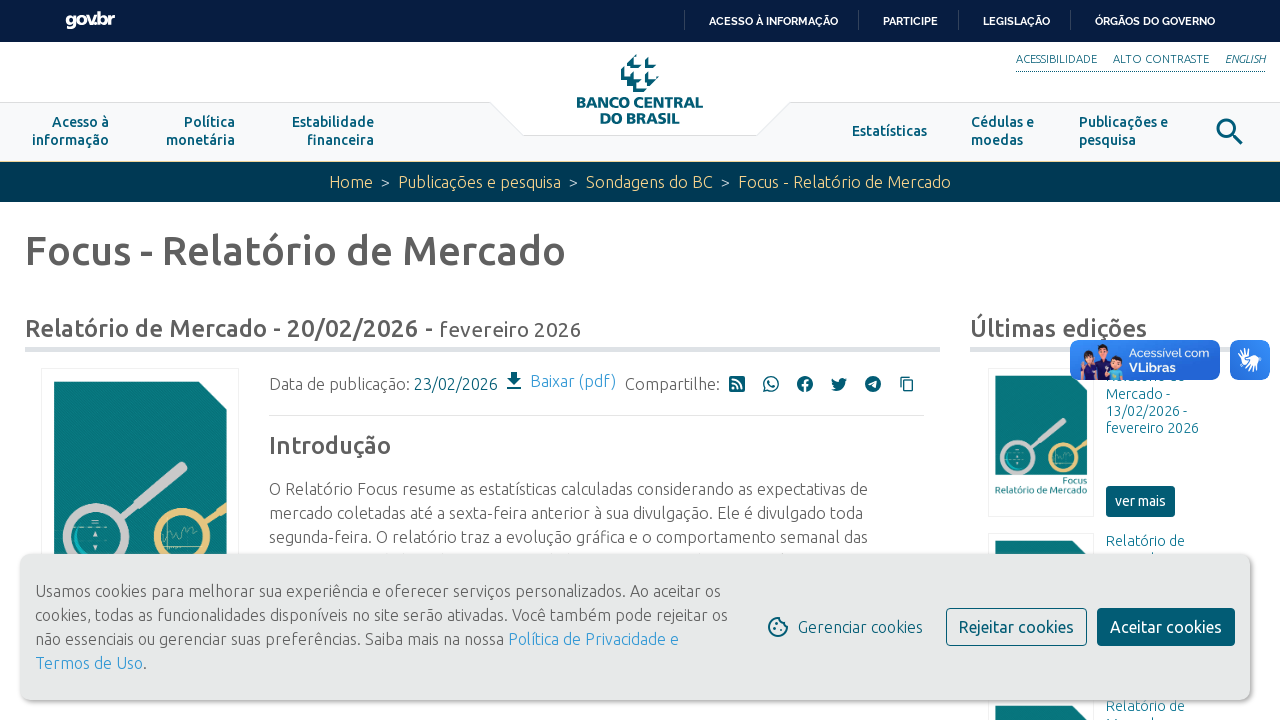

Waited for publication information element to become visible on the Focus publication page
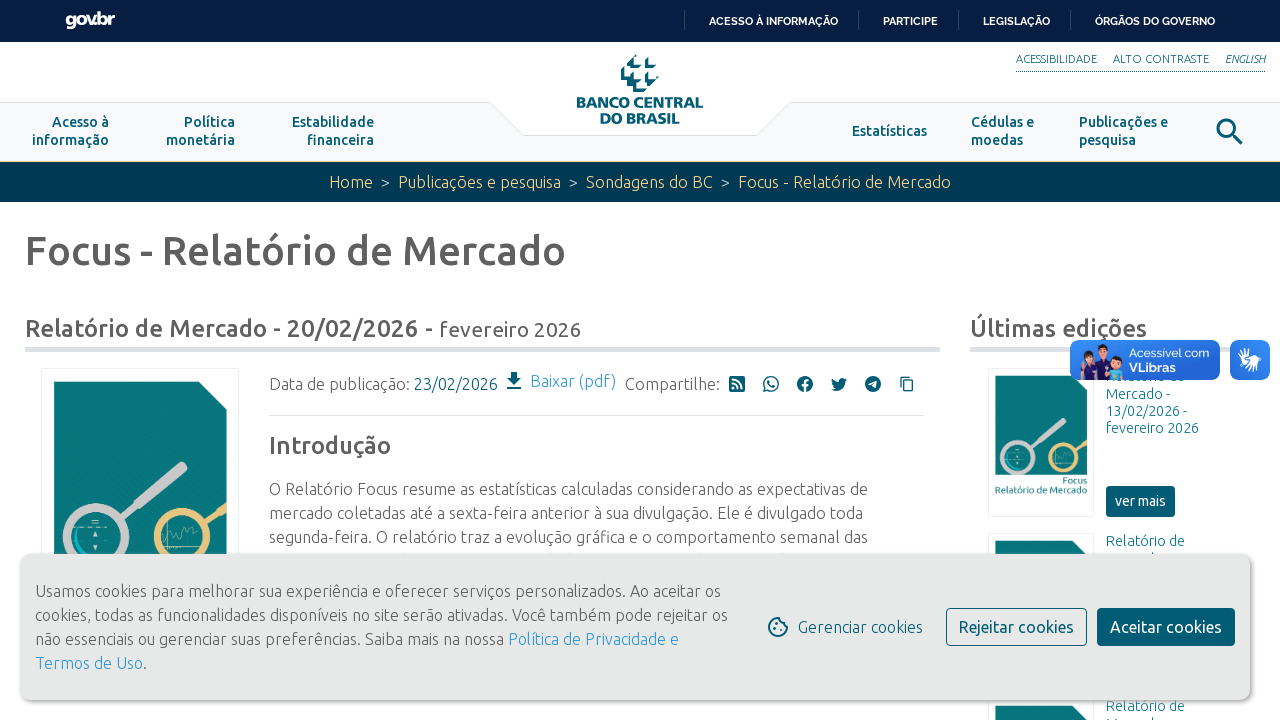

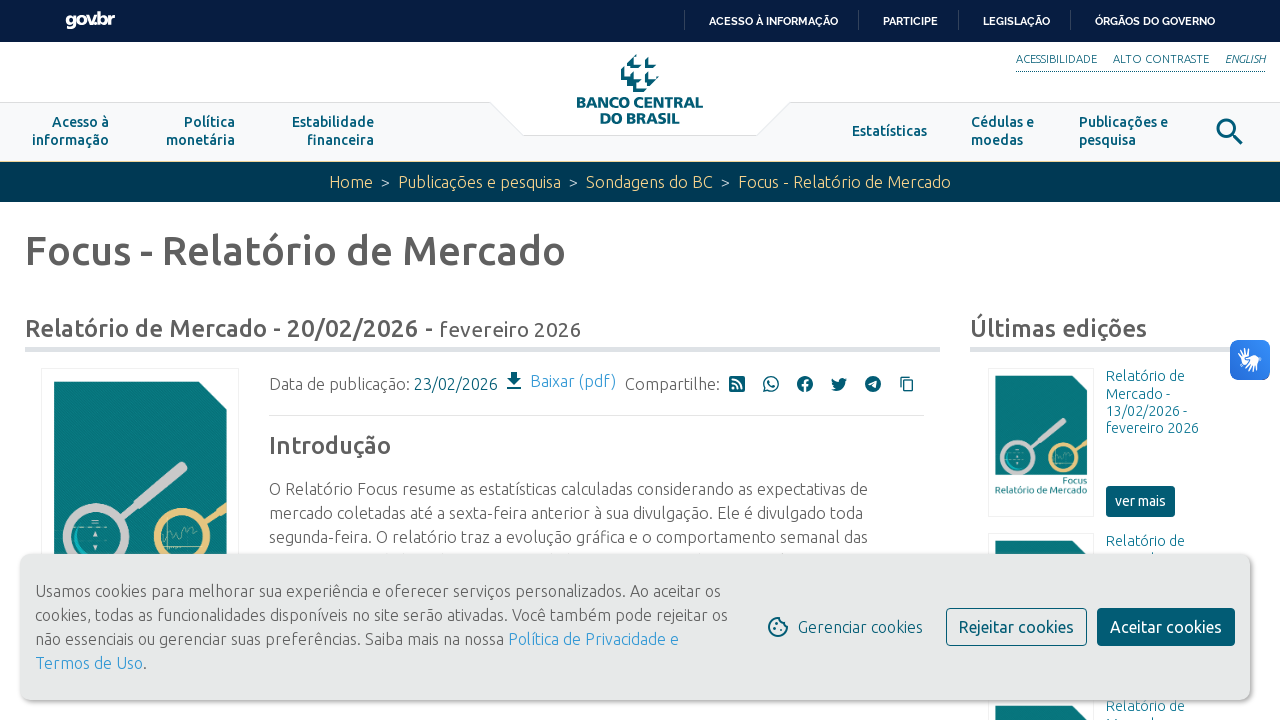